Tests drag and drop functionality on the jQuery UI droppable demo page by dragging a source element to a target drop zone within an iframe.

Starting URL: https://jqueryui.com/droppable/

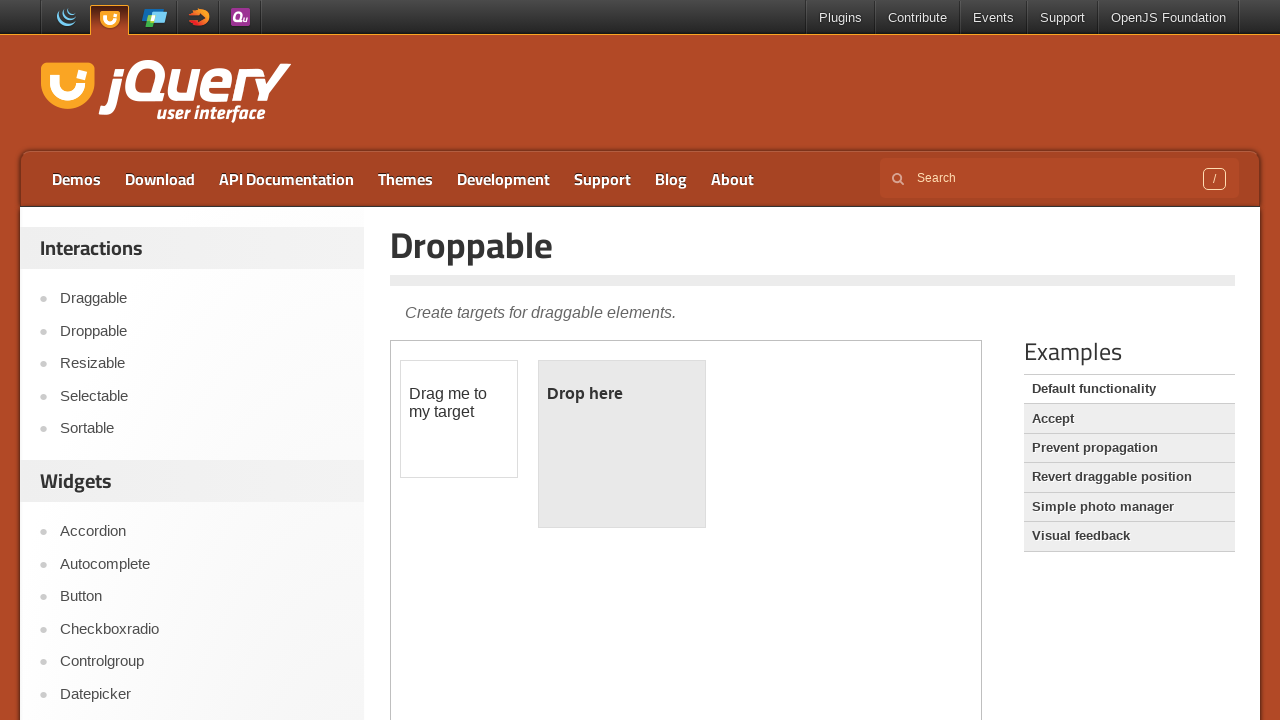

Navigated to jQuery UI droppable demo page
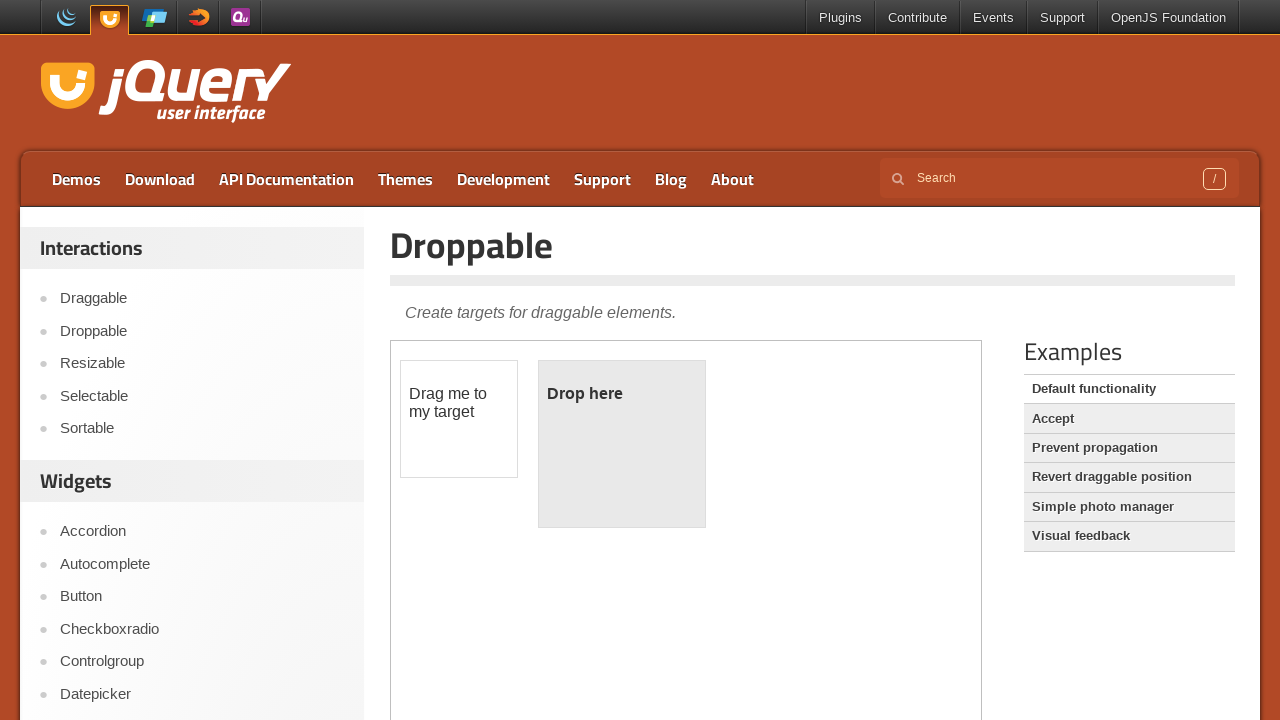

Located the demo iframe
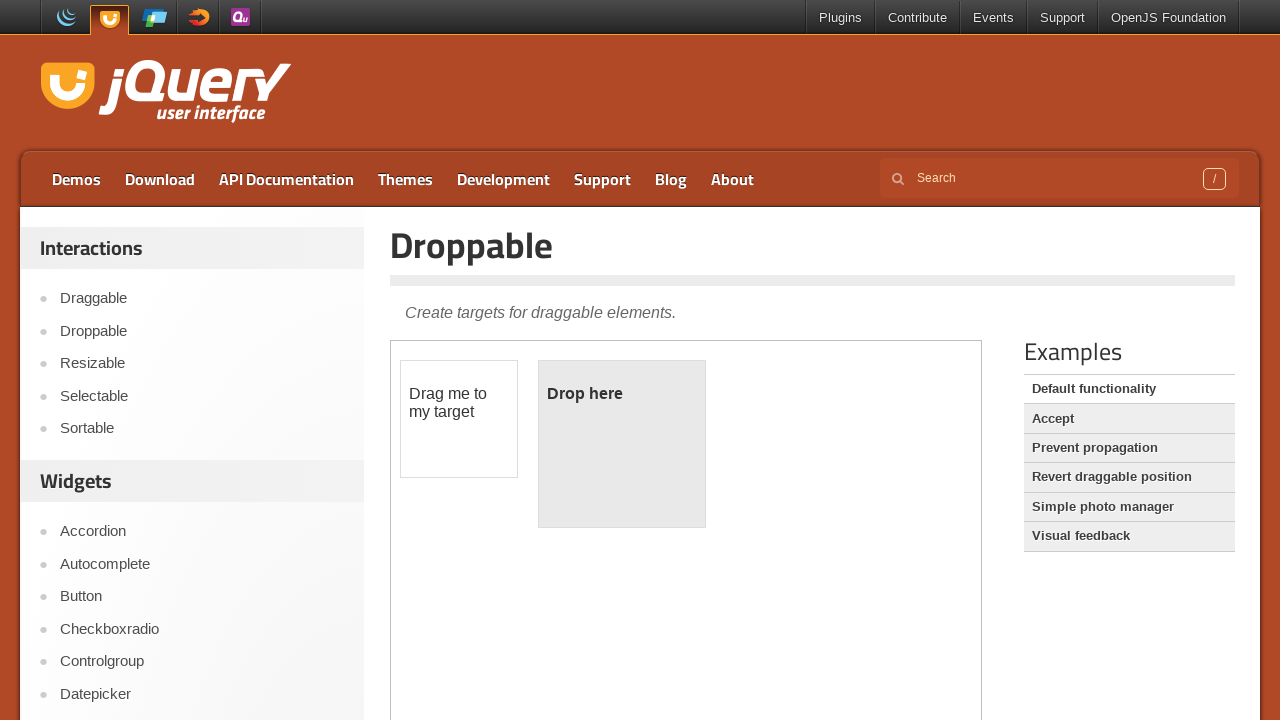

Located the draggable element
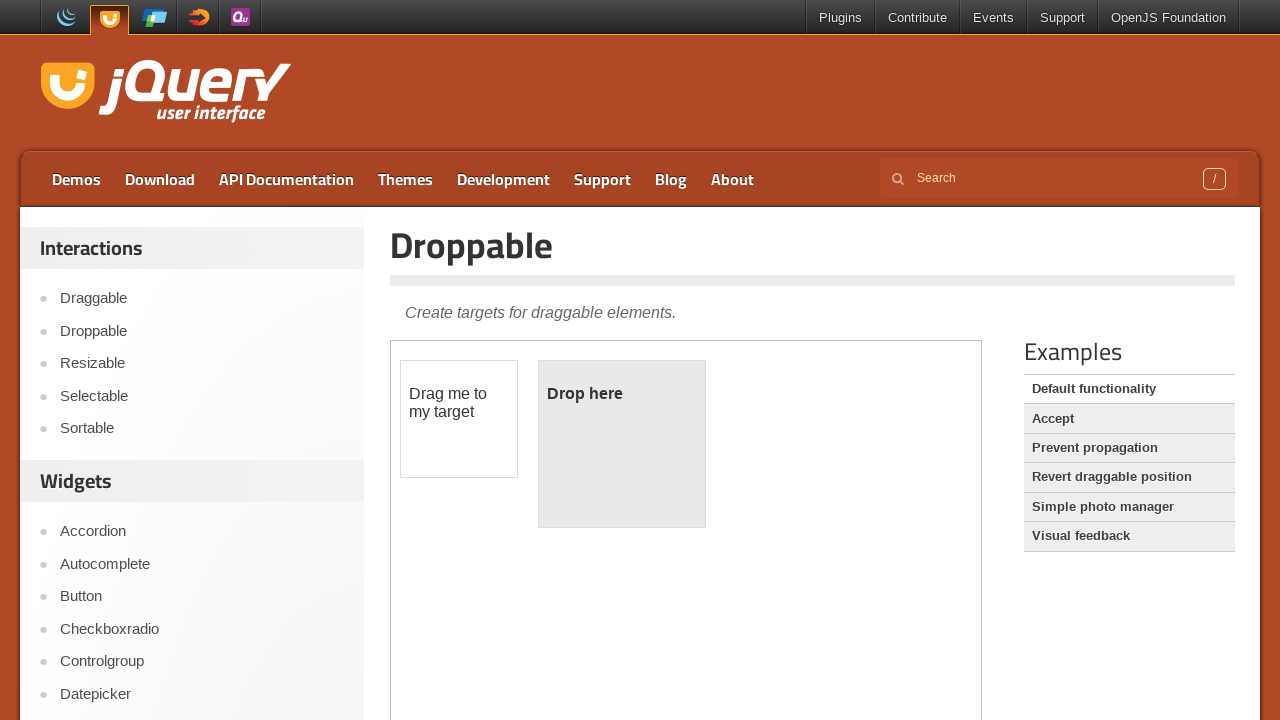

Located the droppable target element
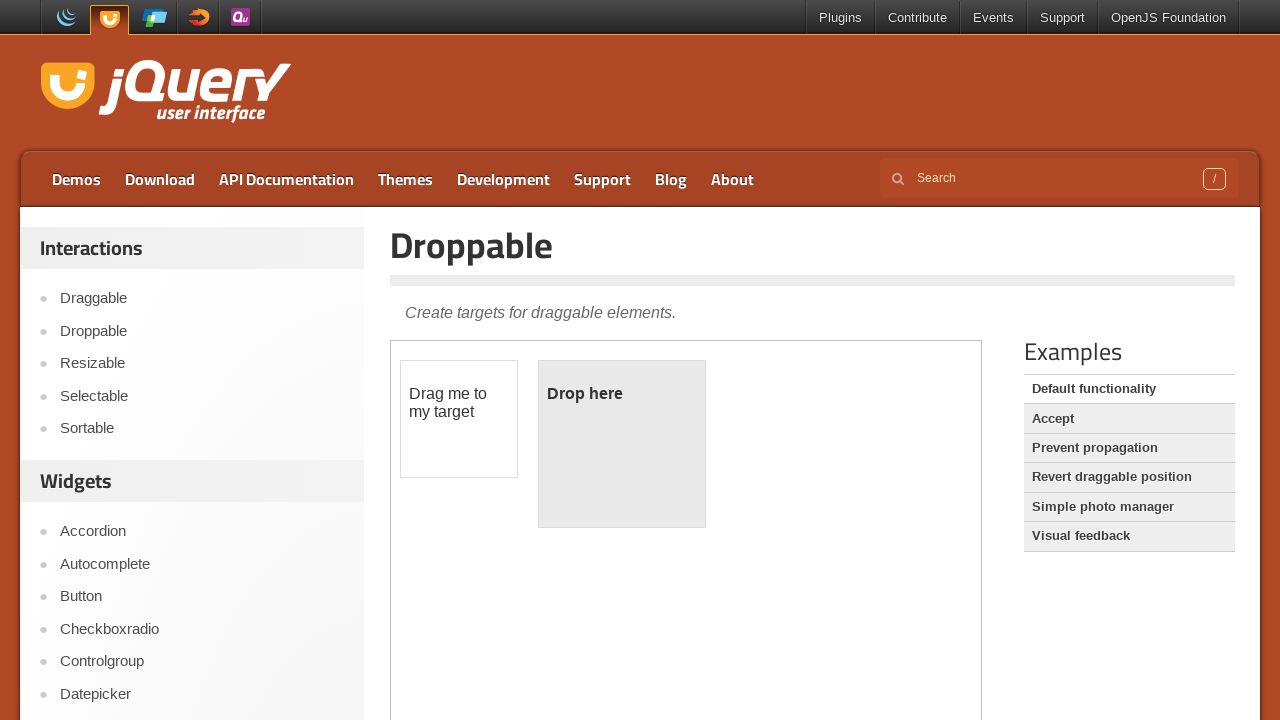

Dragged source element to target drop zone at (622, 444)
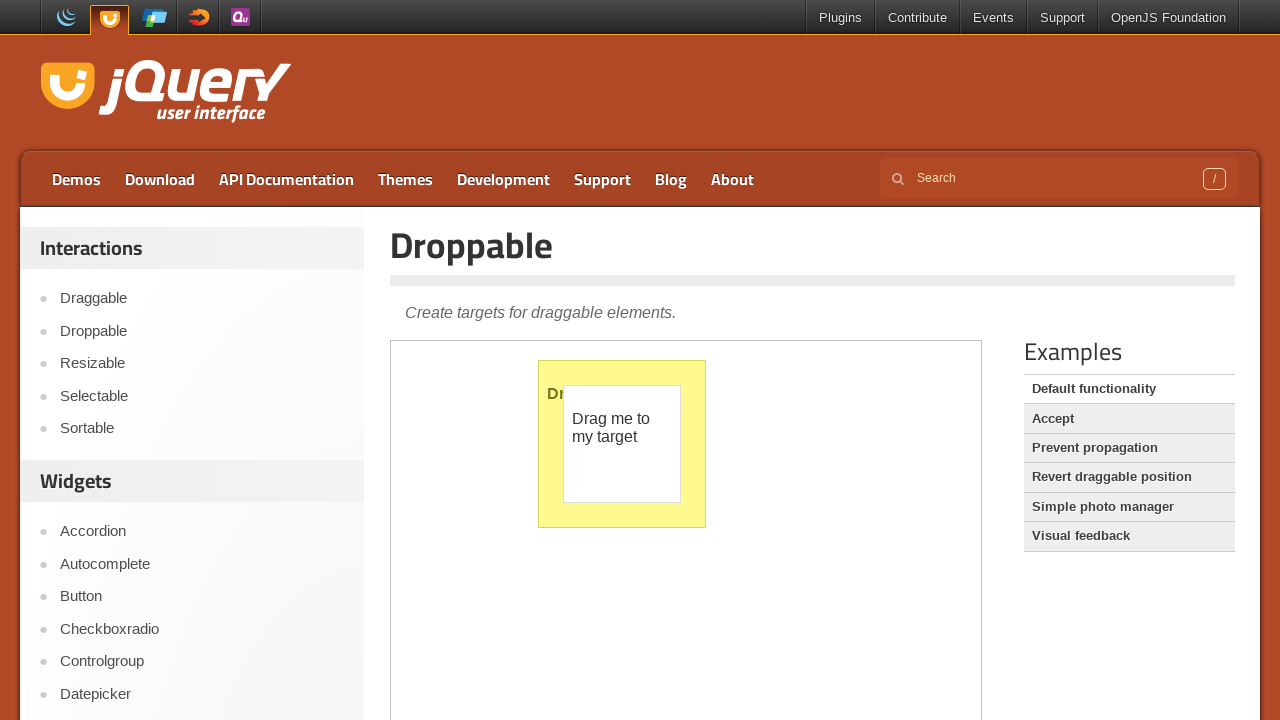

Verified successful drop - droppable text changed to 'Dropped!'
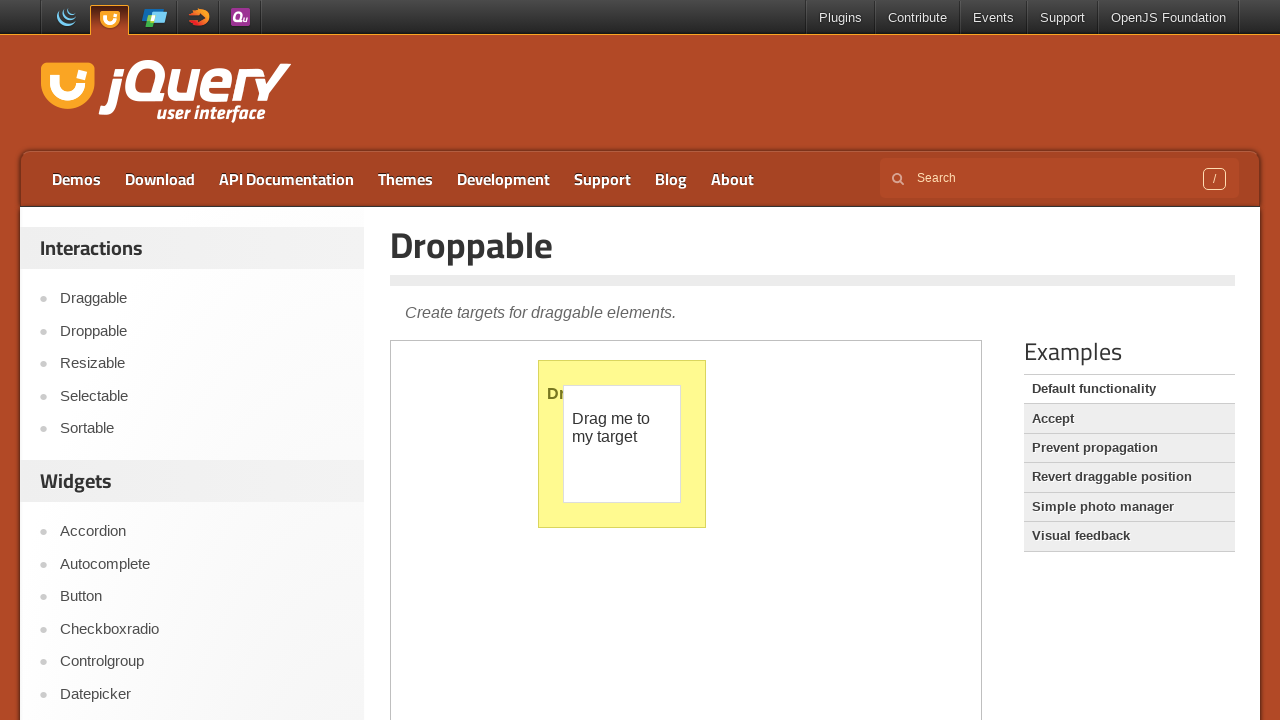

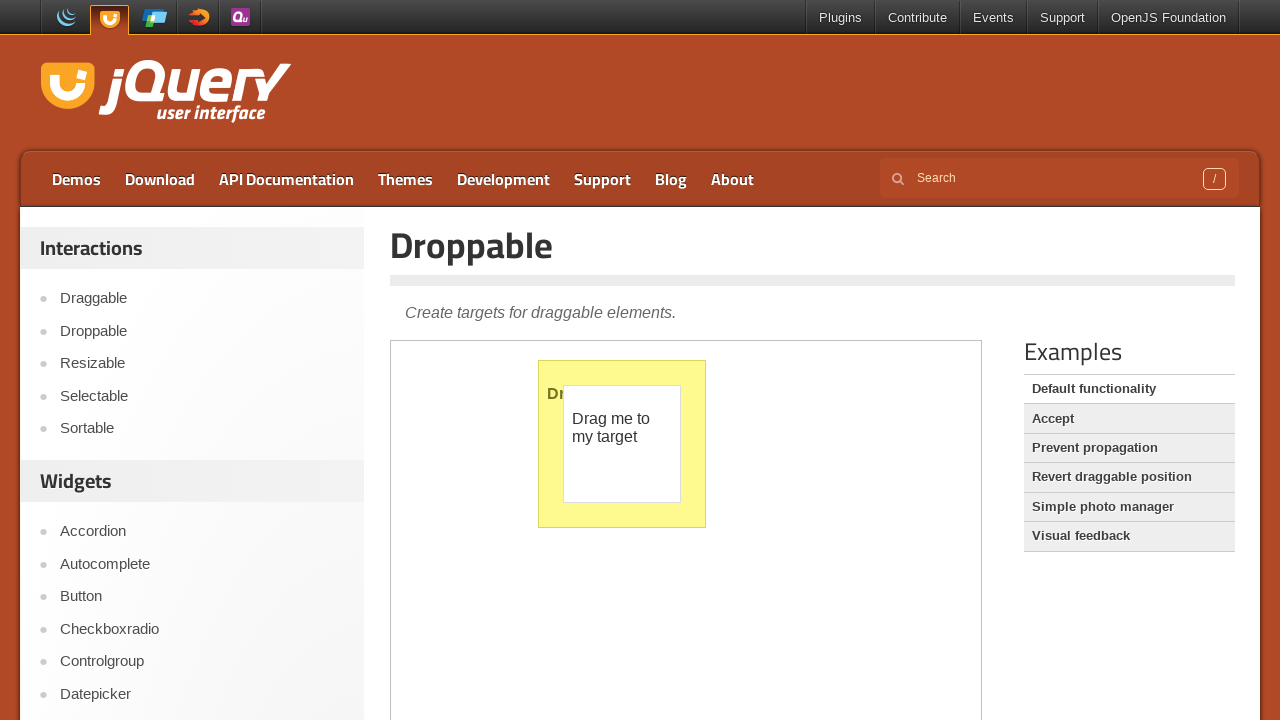